Tests page scrolling functionality on the Selenium documentation website by scrolling down the page using keyboard modifier and mouse wheel interaction.

Starting URL: https://www.selenium.dev/

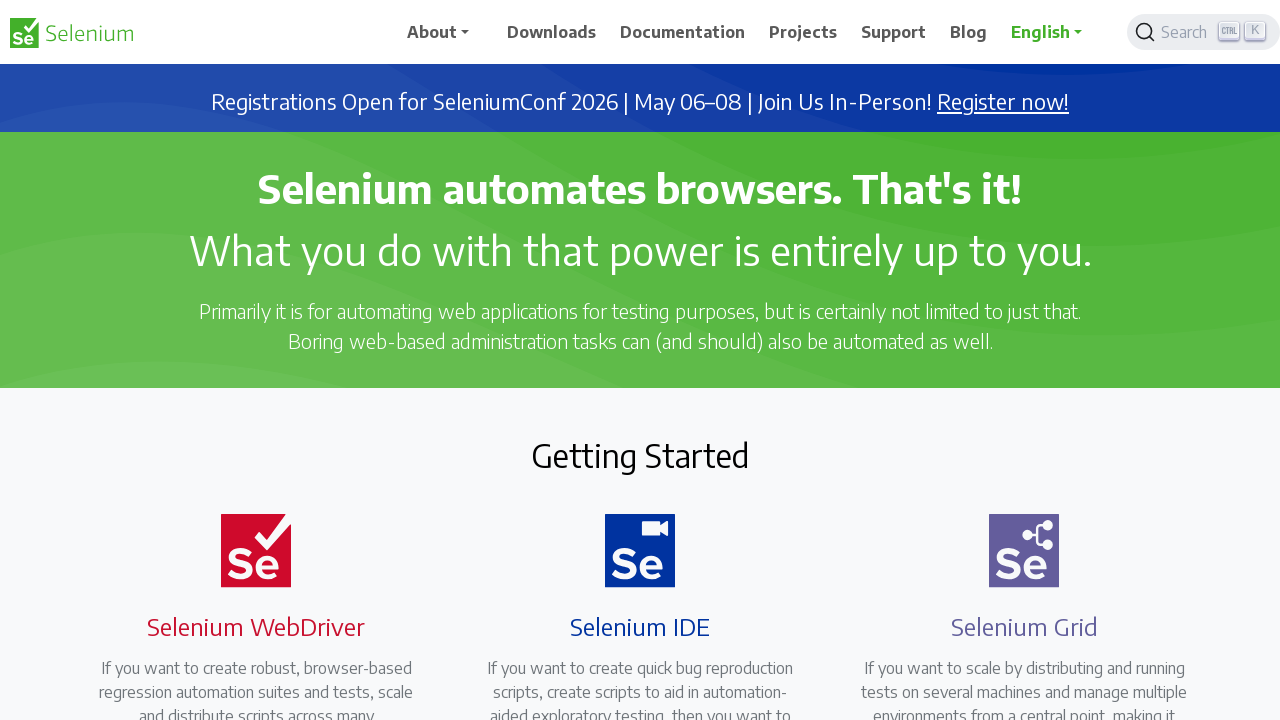

Waited for page to fully load (domcontentloaded state)
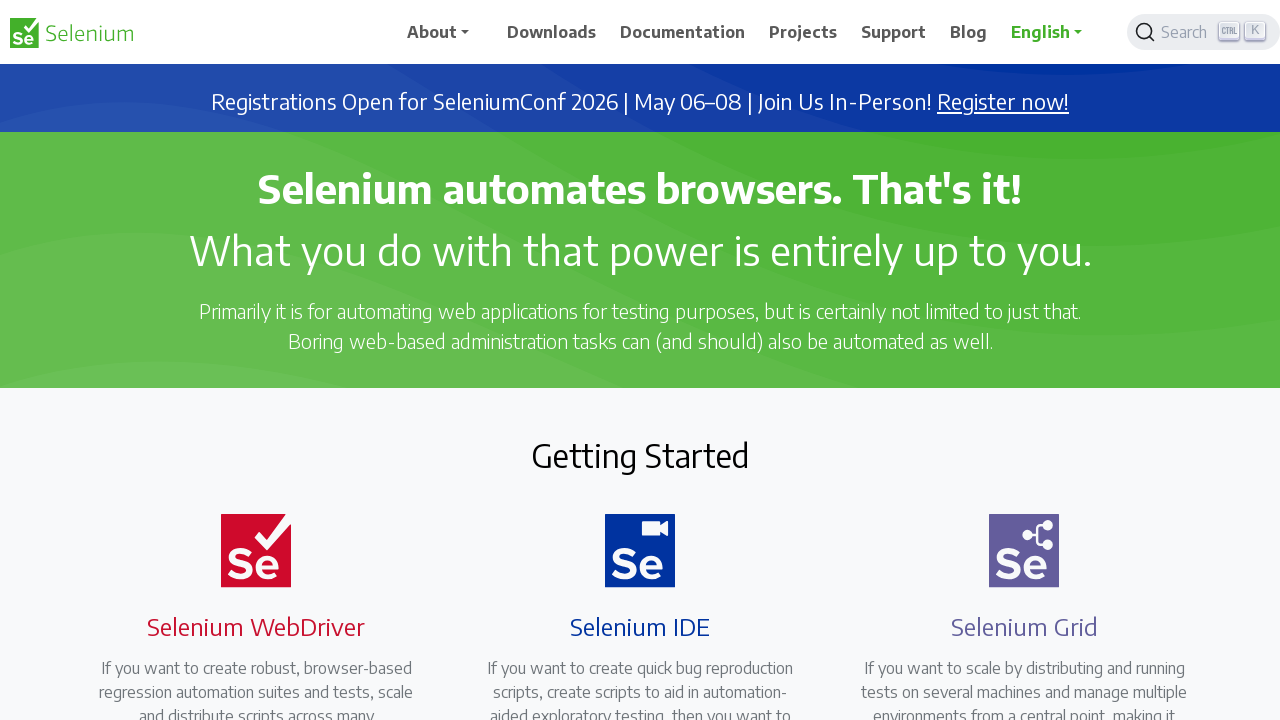

Scrolled down the page using mouse wheel (500 pixels)
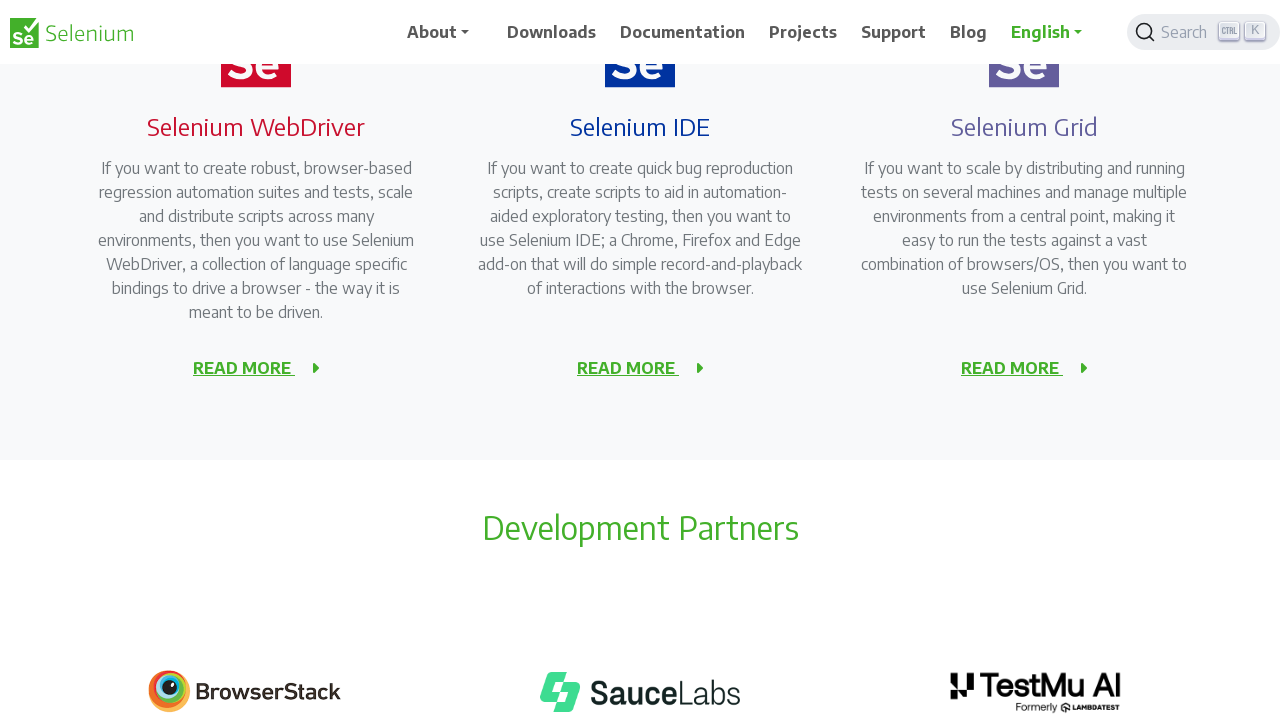

Scrolled down the page further using mouse wheel (400 pixels)
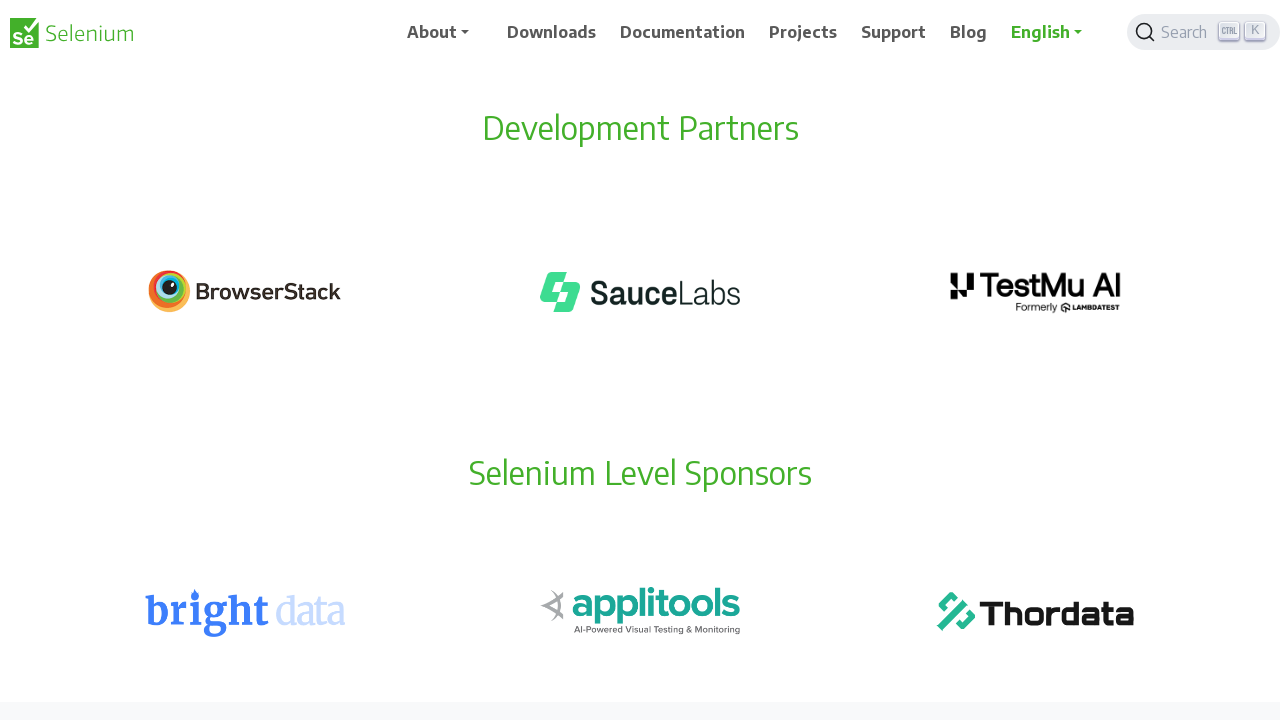

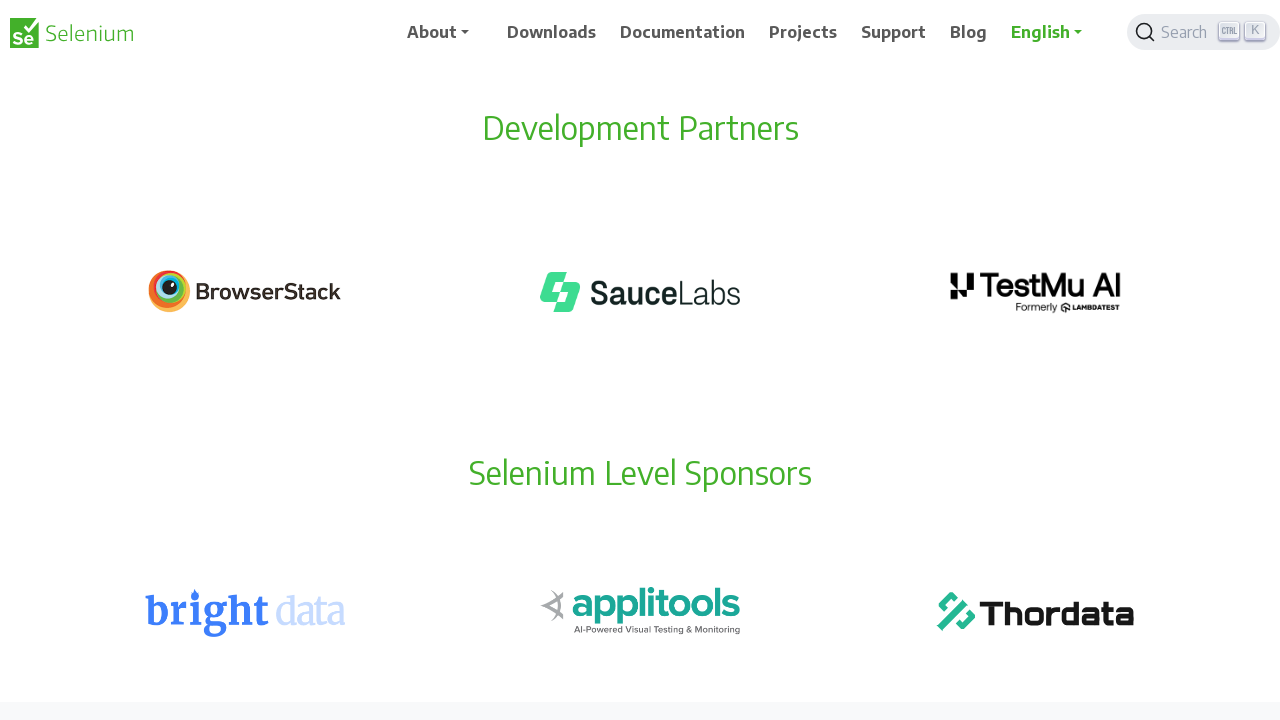